Tests the context menu functionality on the Heroku test app by navigating to the context menu page, verifying page elements, performing a right-click action on the designated area, and accepting the resulting alert.

Starting URL: https://the-internet.herokuapp.com

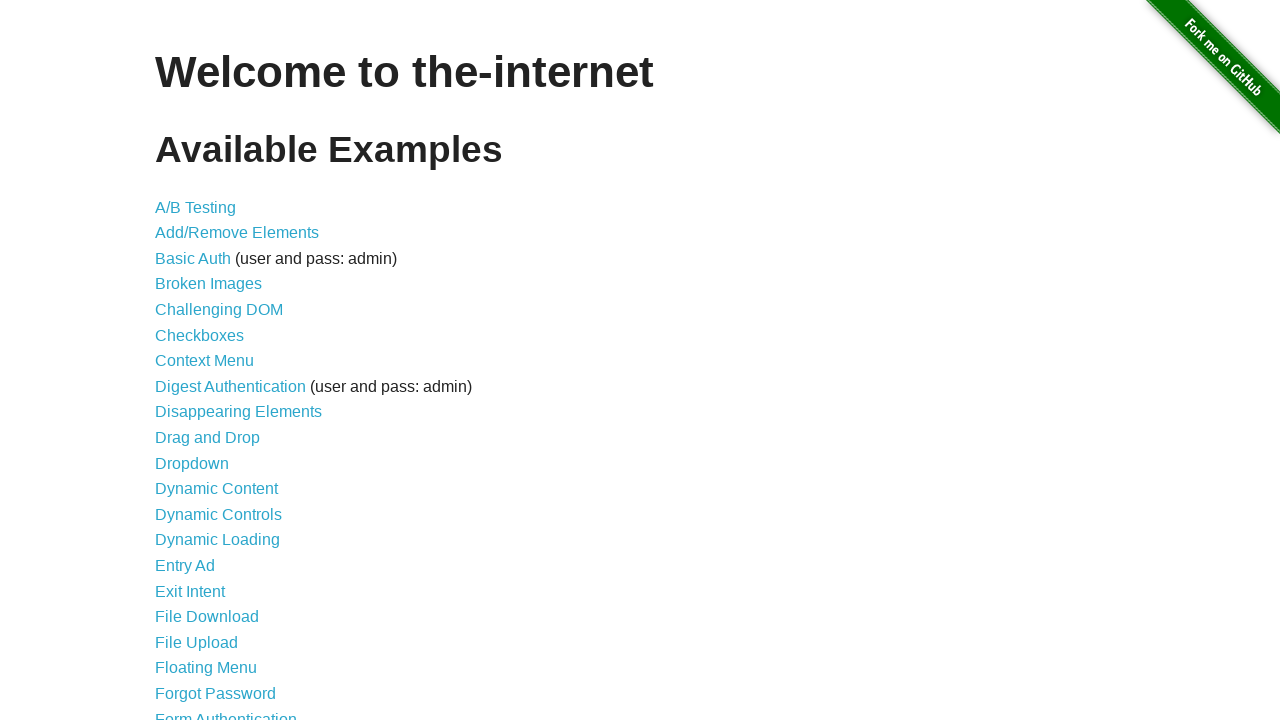

Context Menu link is visible on landing page
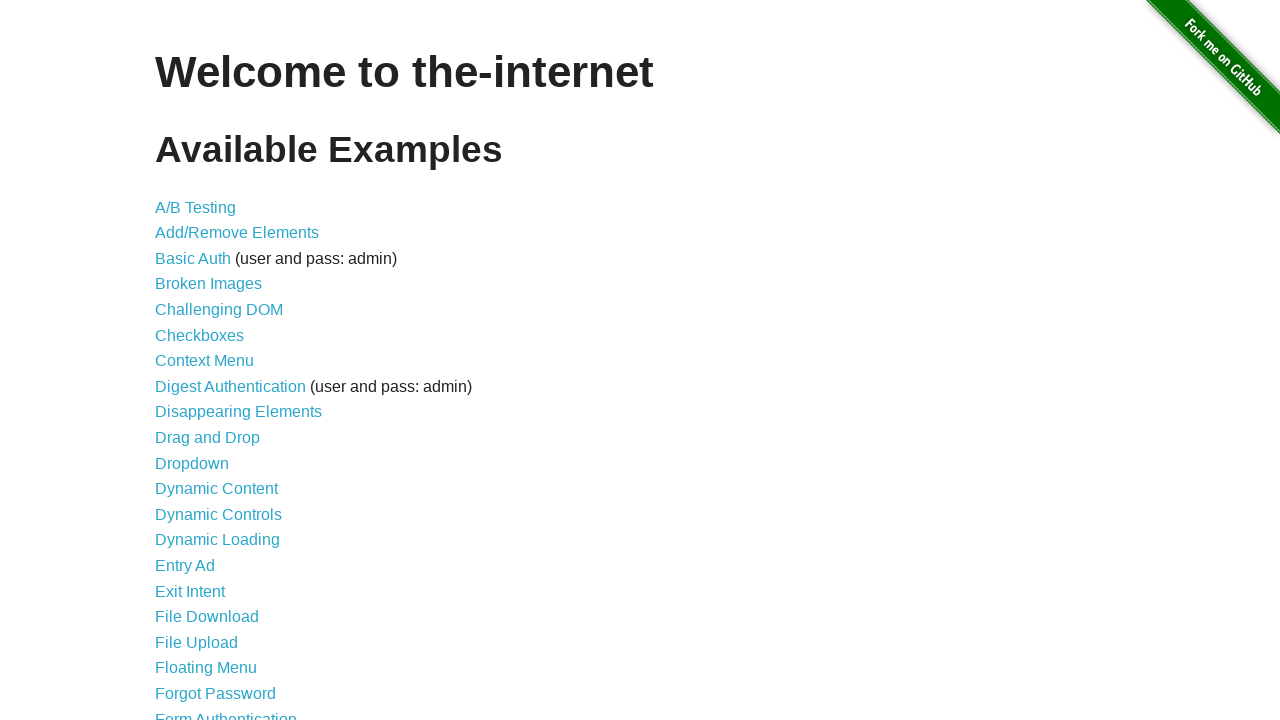

Clicked Context Menu link to navigate to context menu page at (204, 361) on a:has-text('Context Menu')
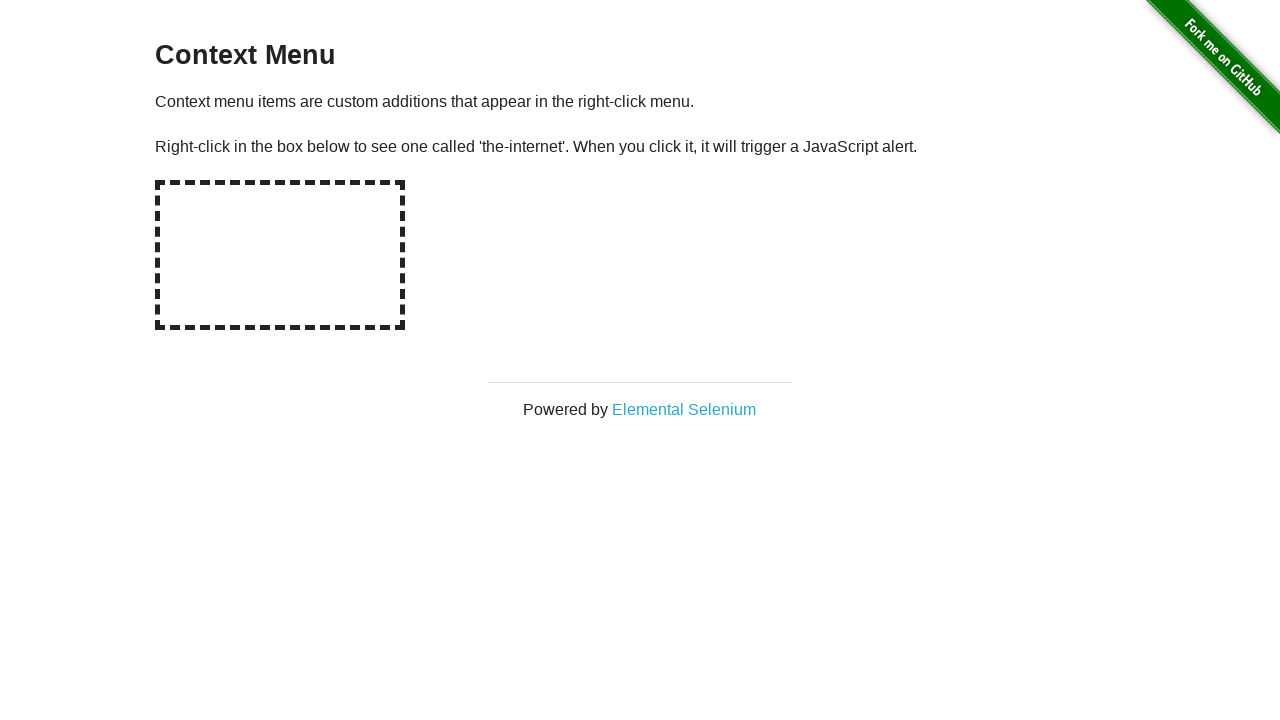

Context menu page header loaded successfully
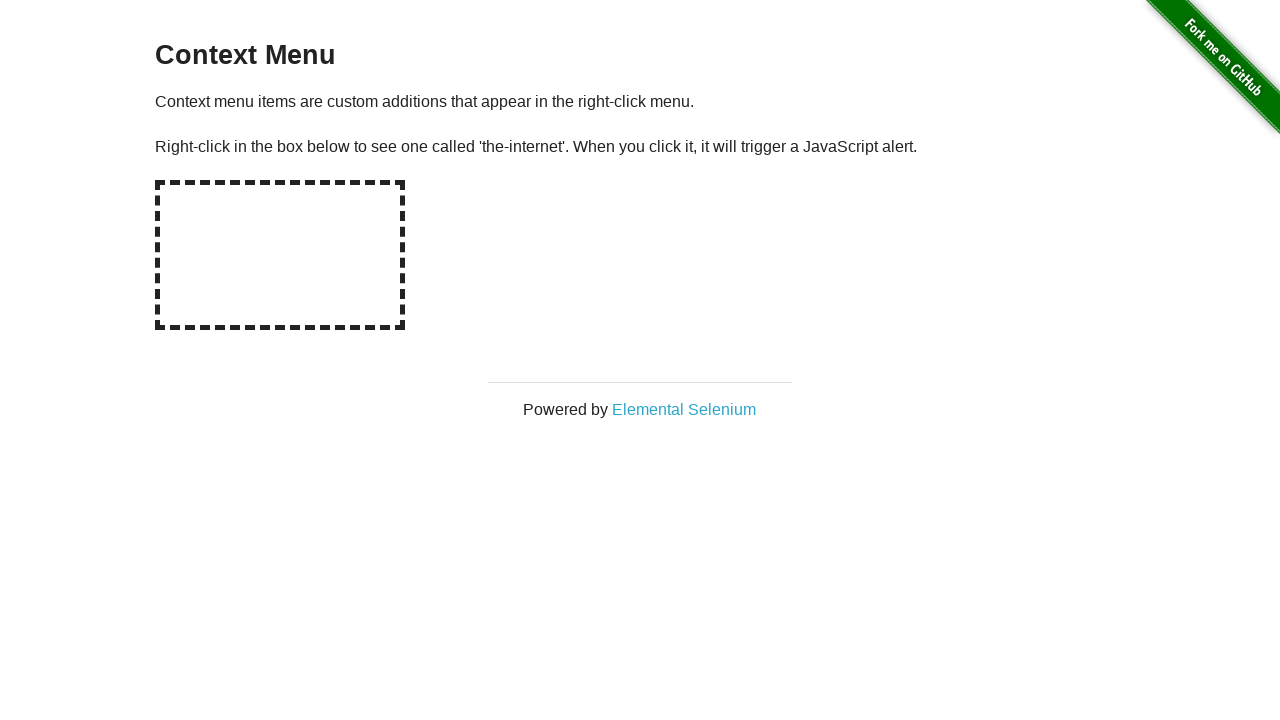

Context menu hot-spot element is visible on page
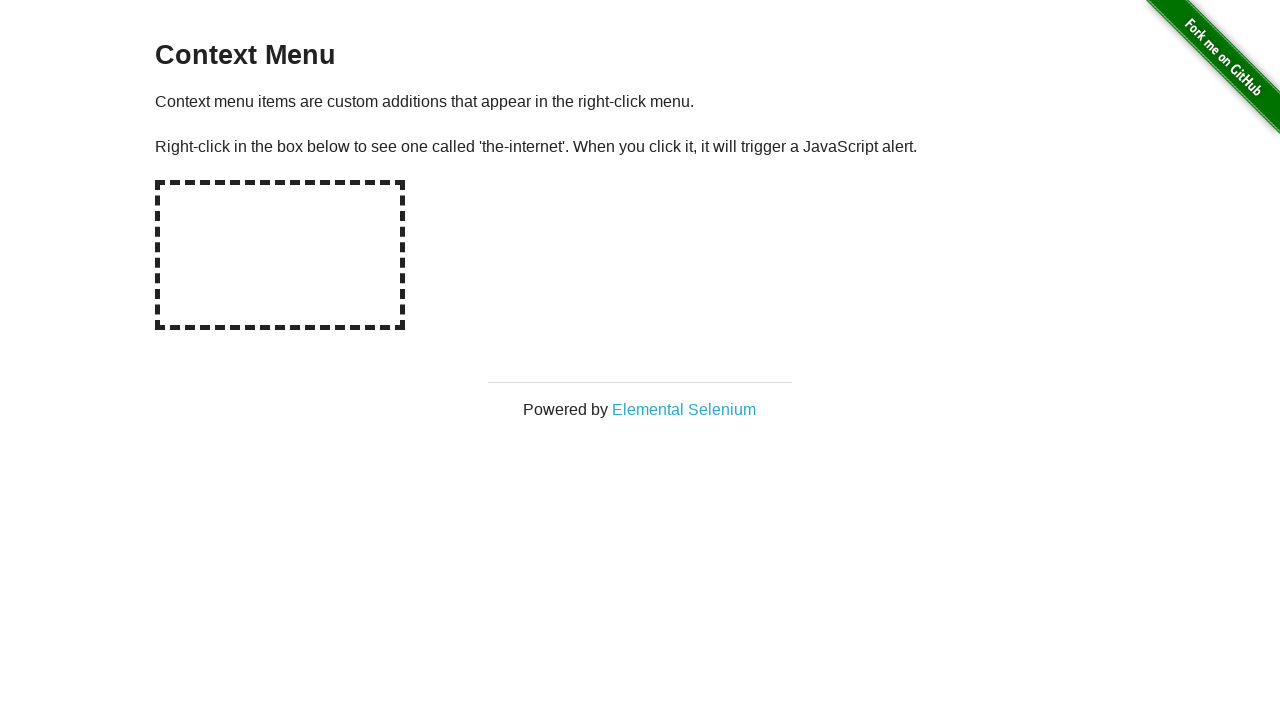

Right-clicked on context menu hot-spot area at (280, 255) on #hot-spot
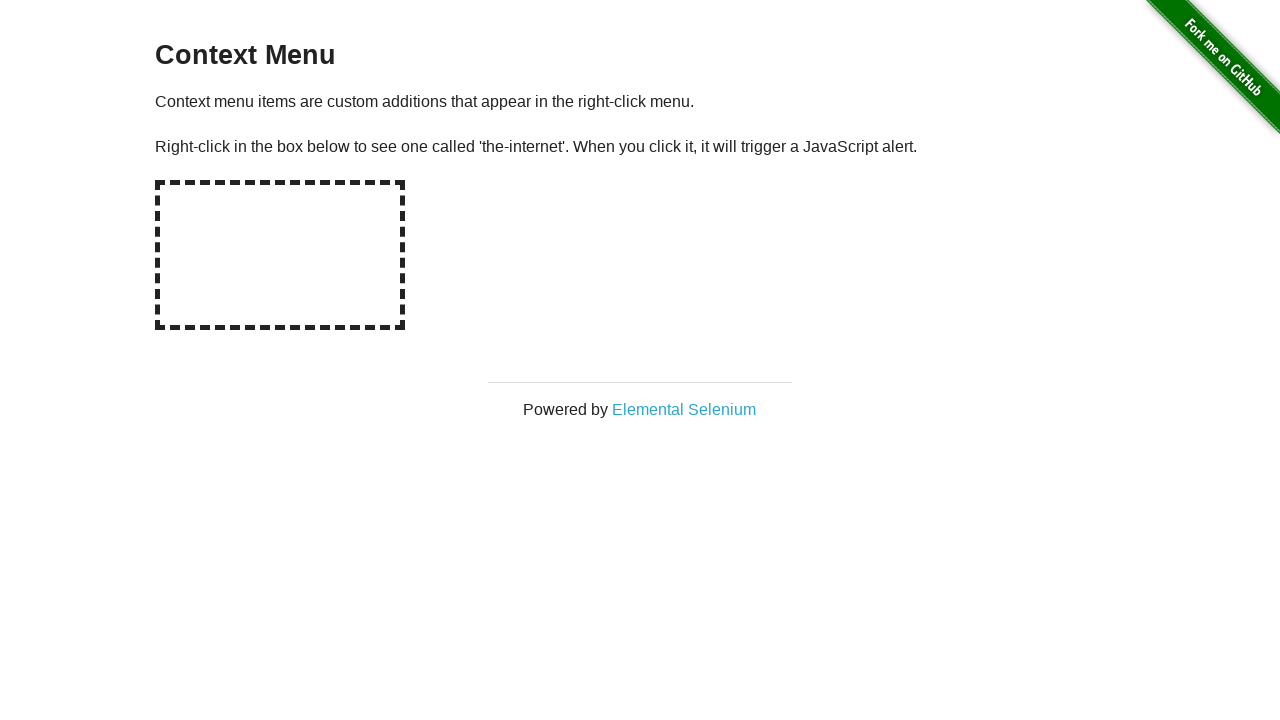

Set up dialog handler to accept alerts
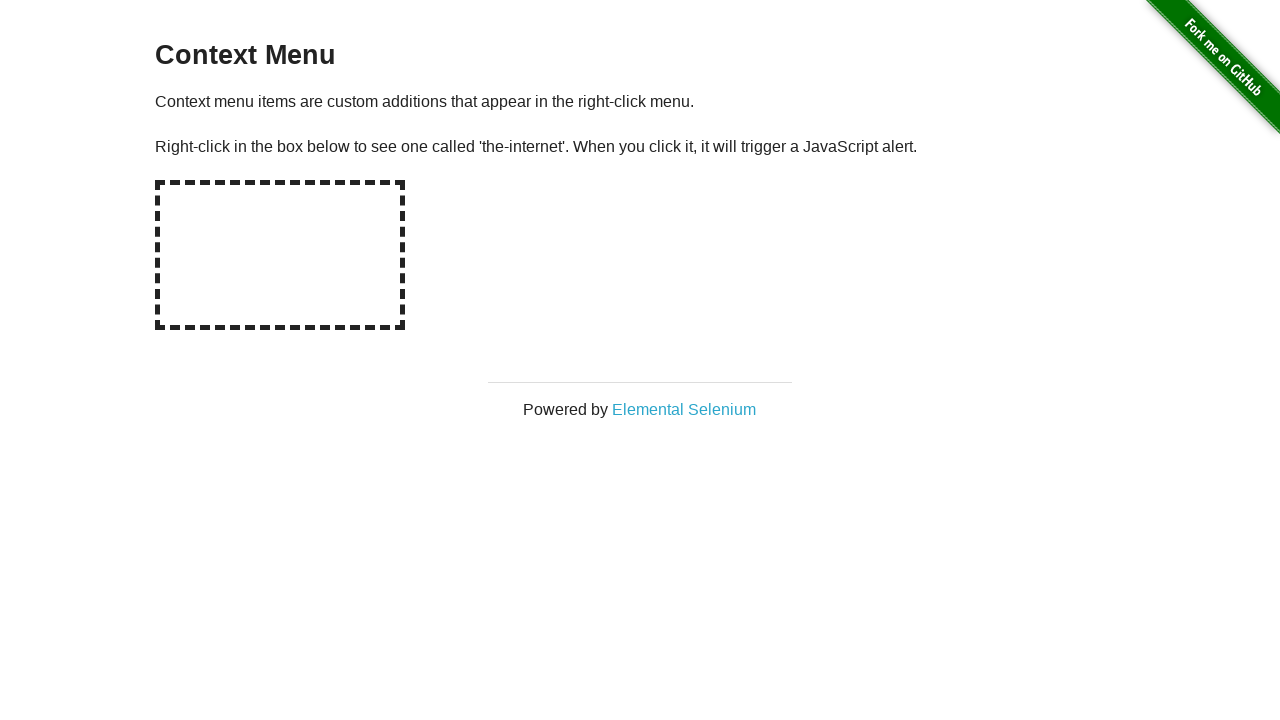

Right-clicked on hot-spot again and accepted the alert dialog at (280, 255) on #hot-spot
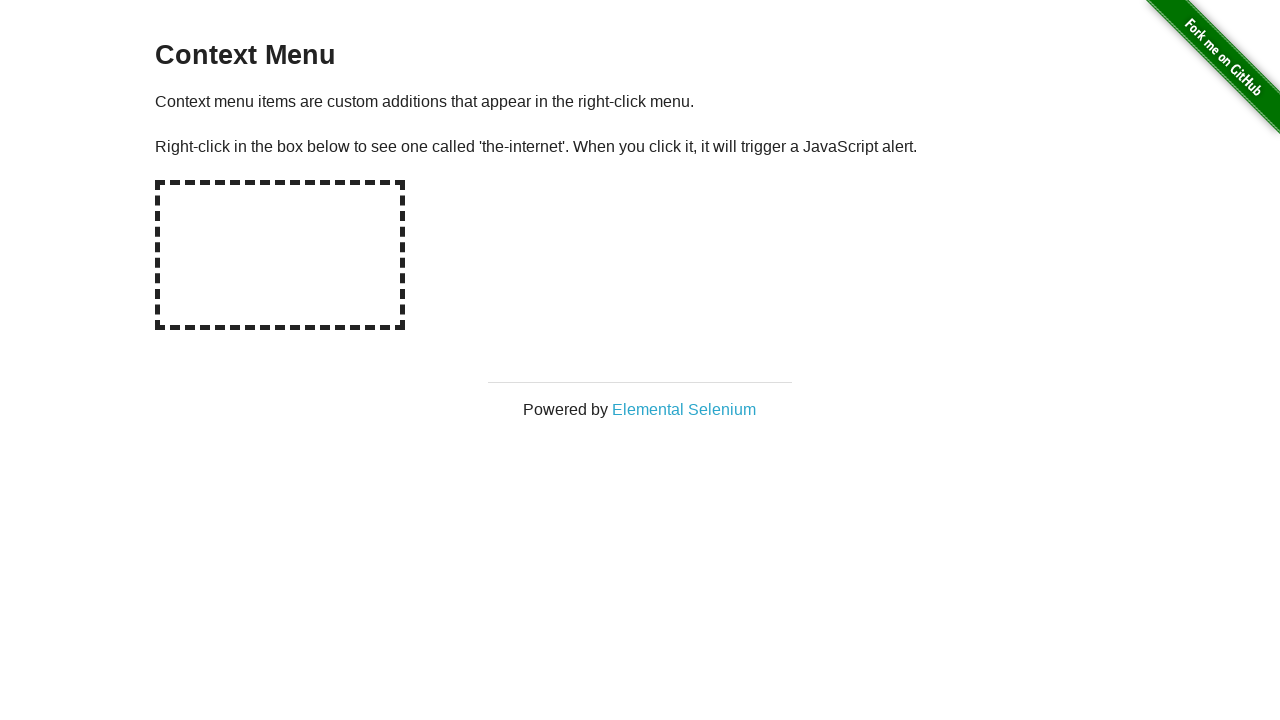

Navigated back to the landing page
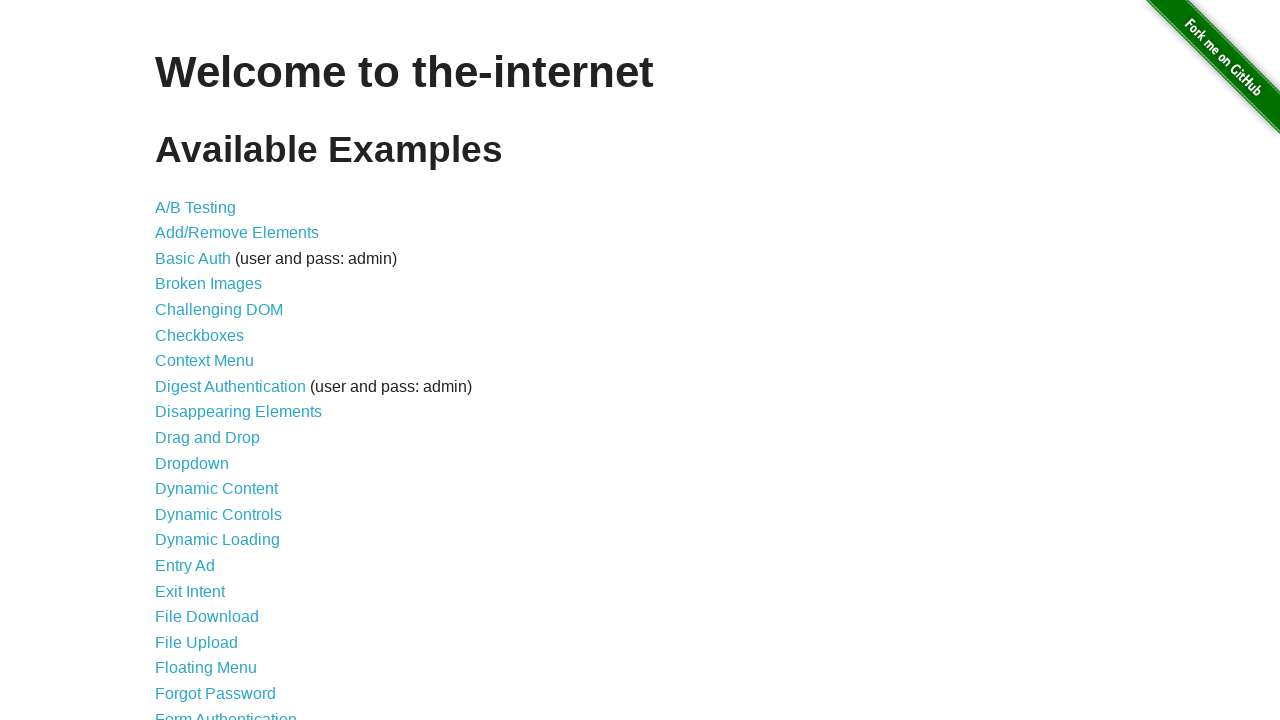

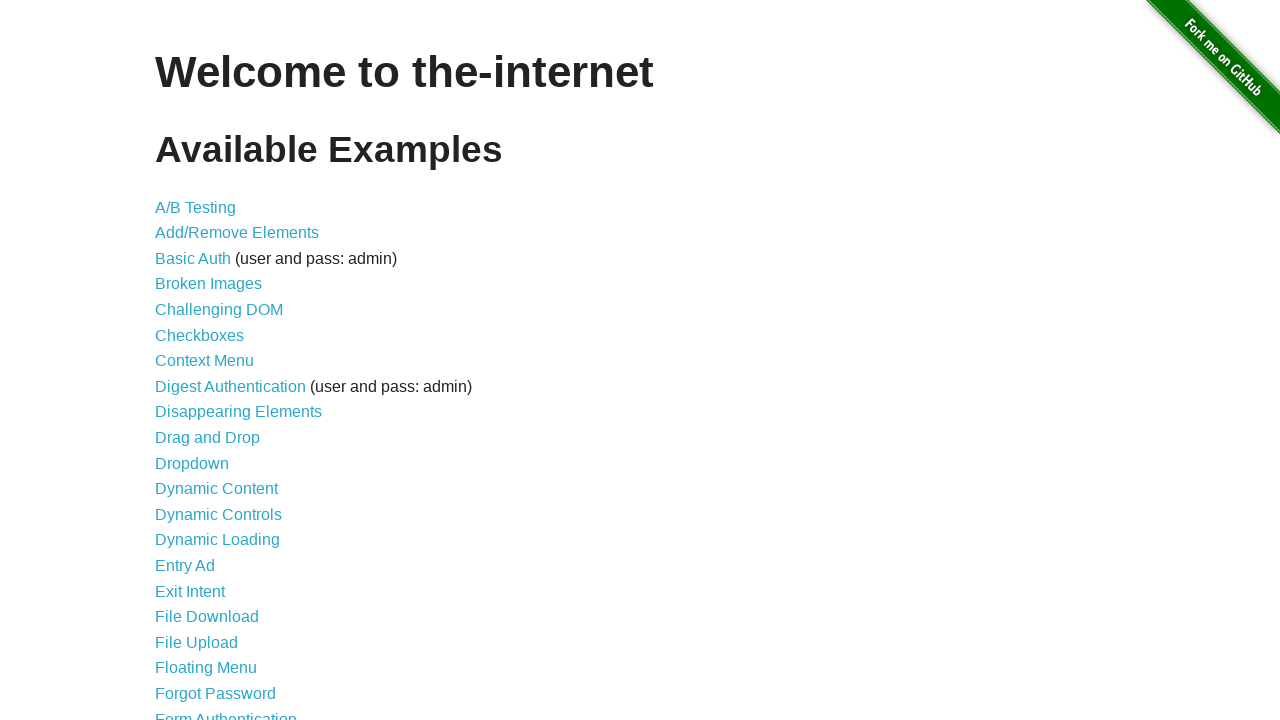